Navigates to Flipkart homepage, dismisses any popup, and hovers over each main menu item to display their text

Starting URL: https://www.flipkart.com/

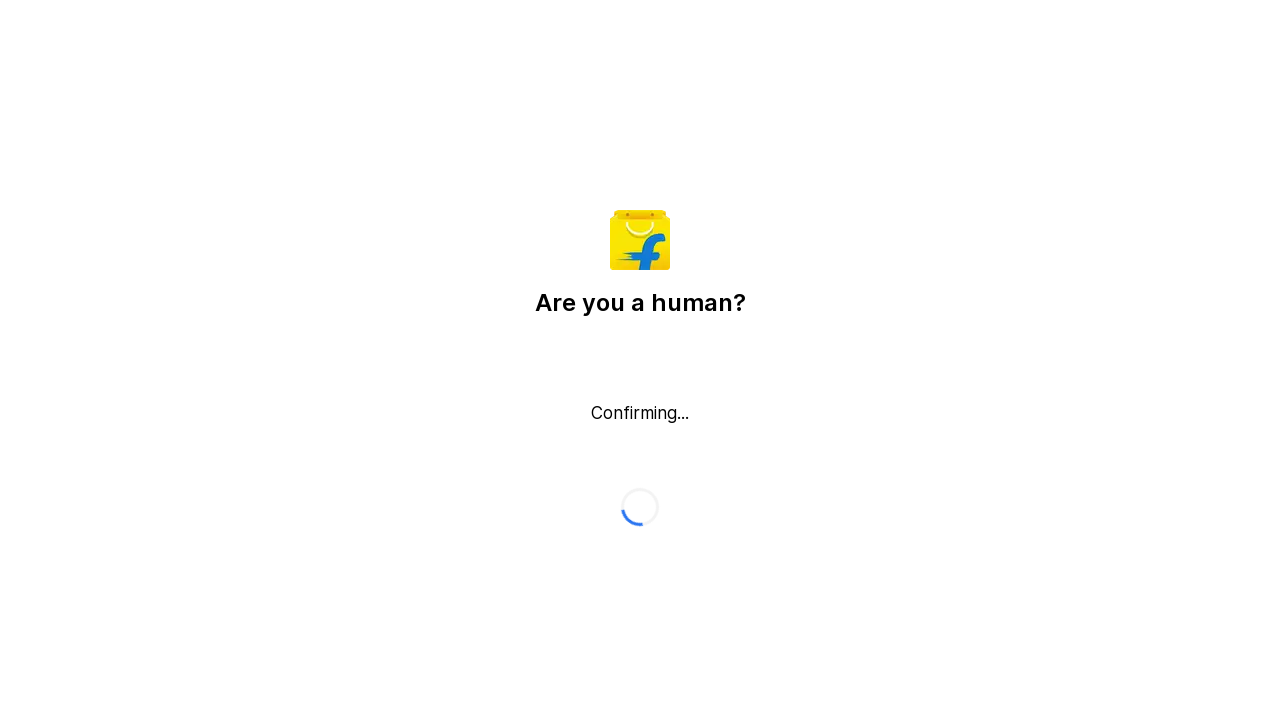

Pressed Escape key to dismiss any popup
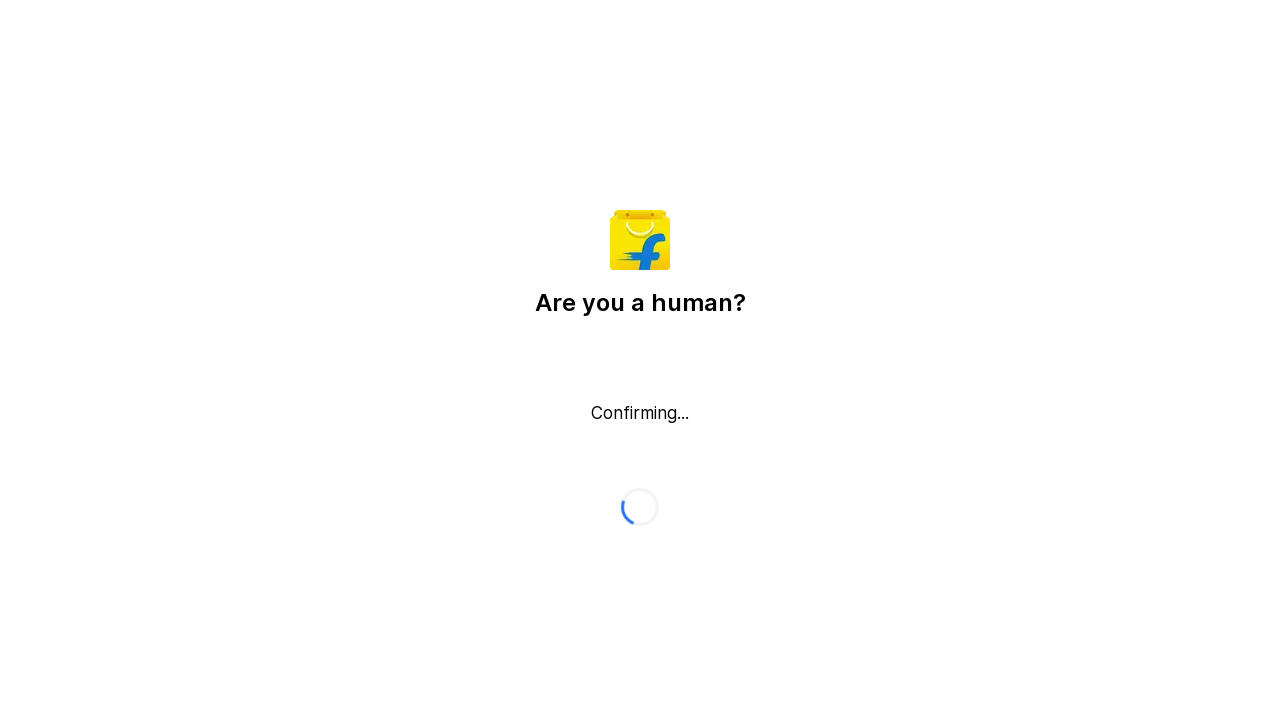

Retrieved all main menu items from the navigation bar
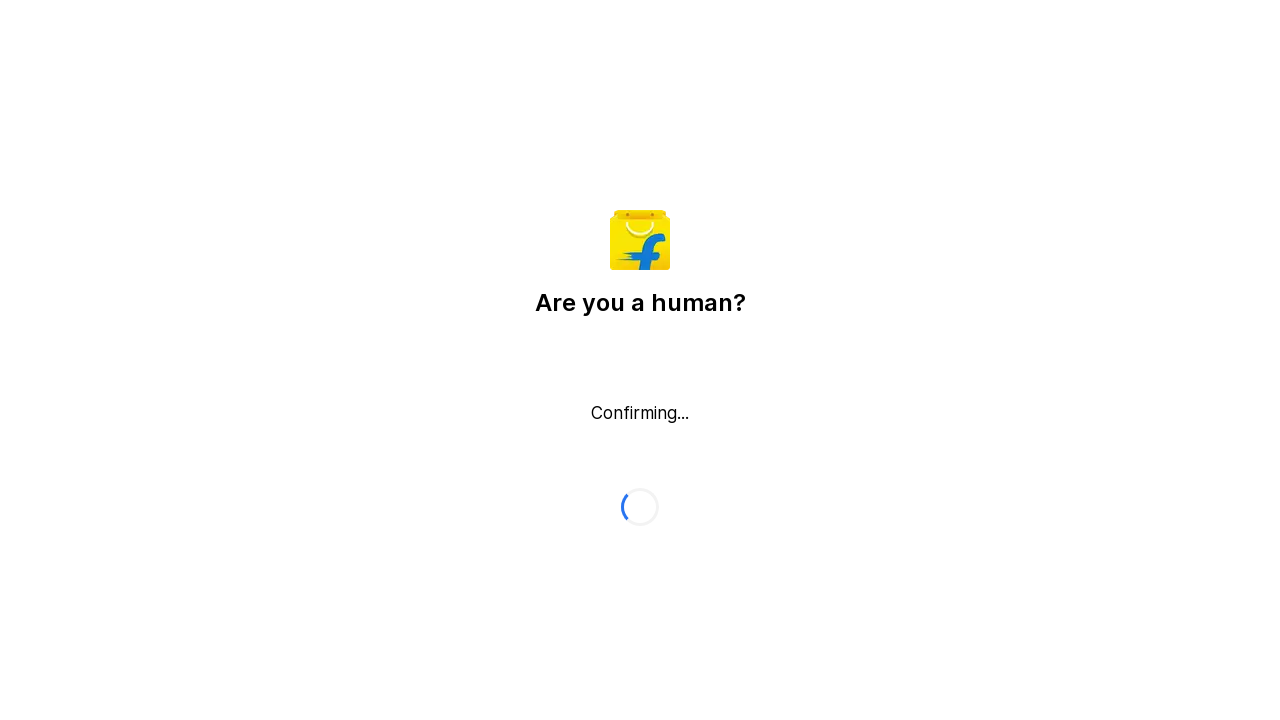

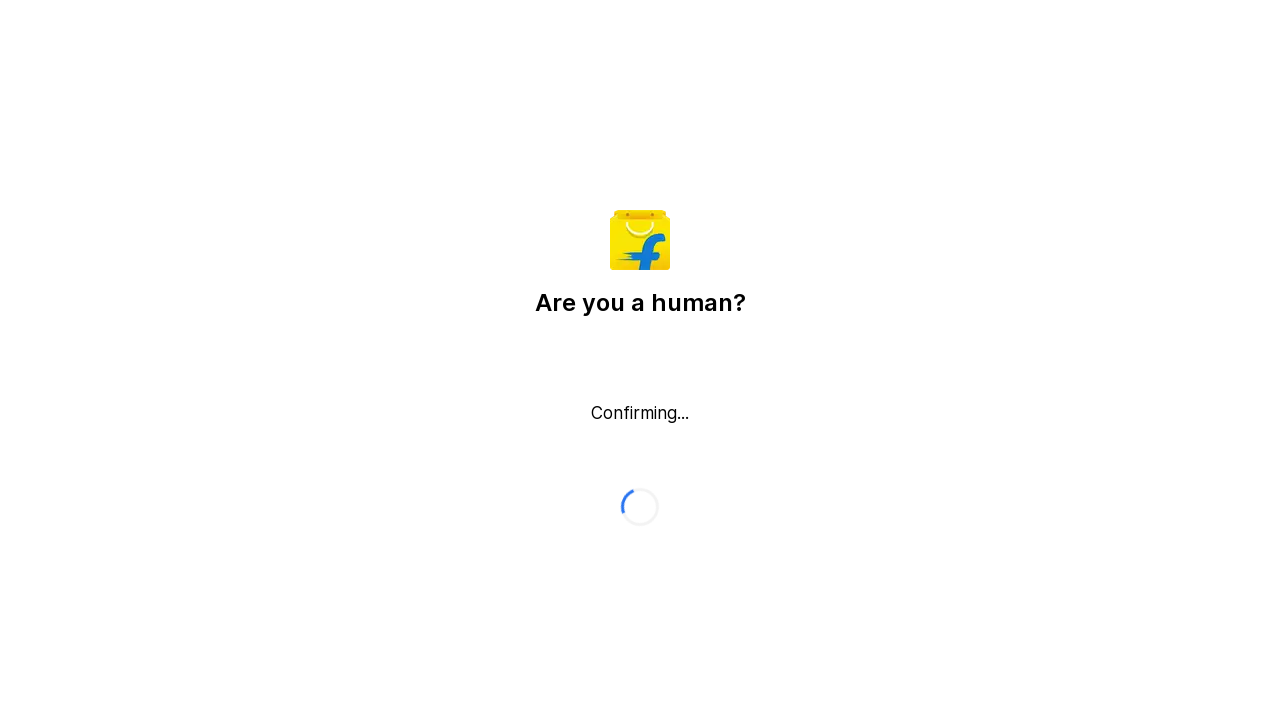